Tests the search functionality on Python.org by entering a search query and submitting the form using the Enter key

Starting URL: https://www.python.org

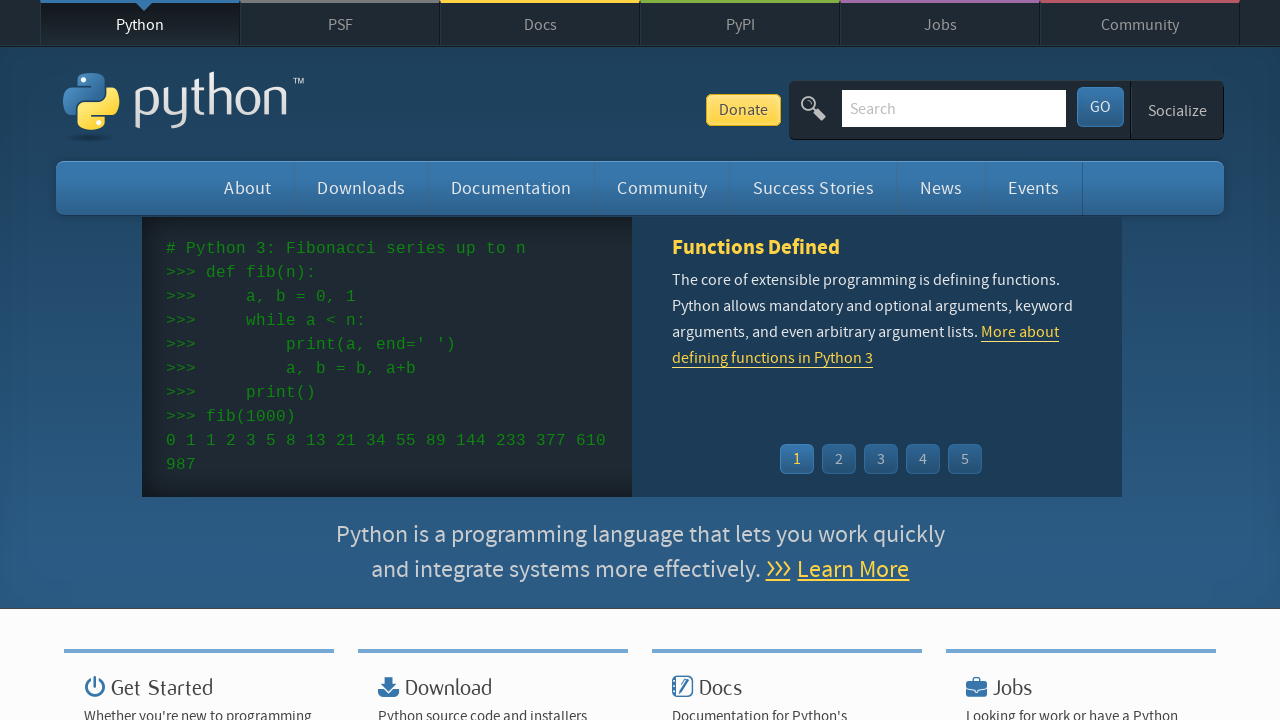

Cleared the search field on #id-search-field
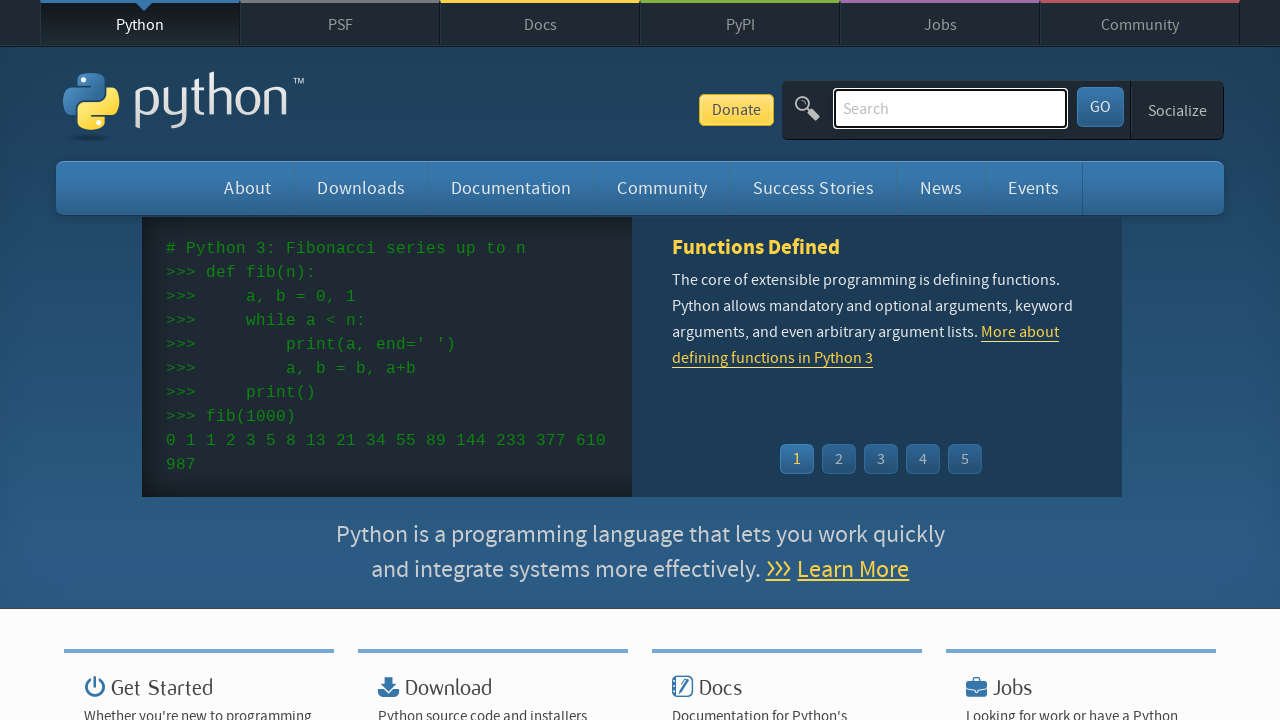

Filled search field with 'getting started with python' on #id-search-field
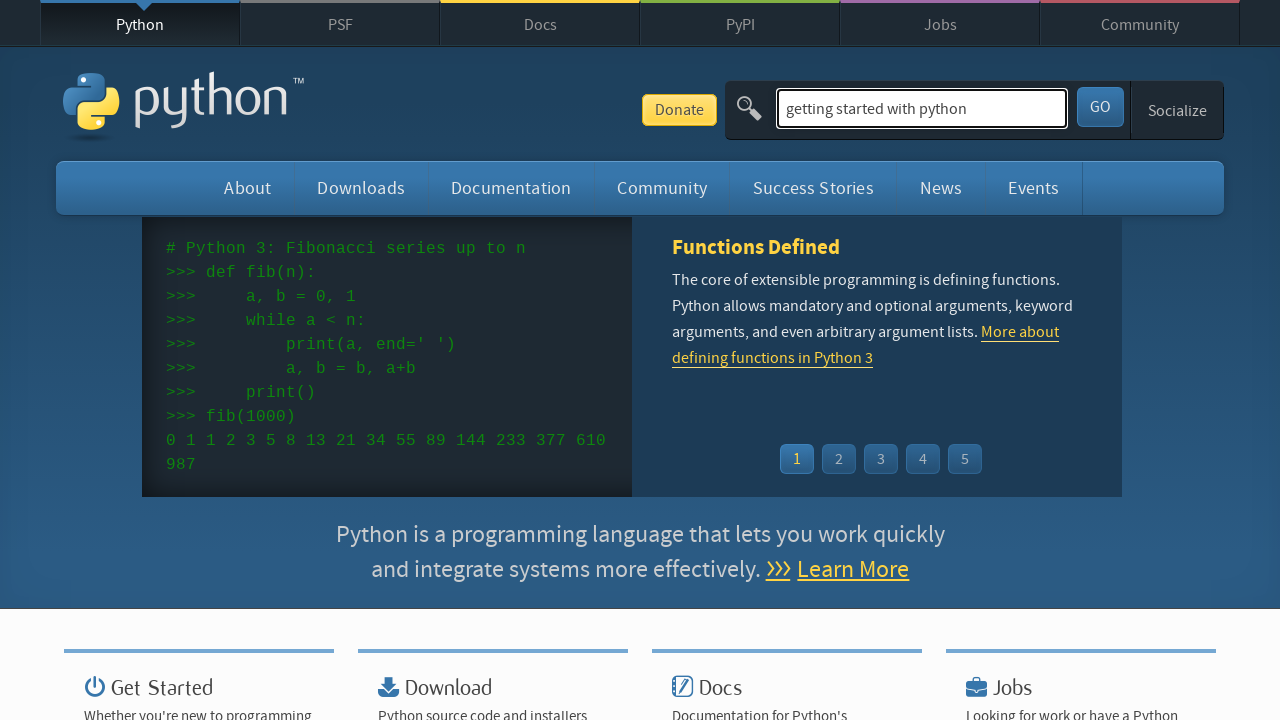

Pressed Enter to submit the search query on #id-search-field
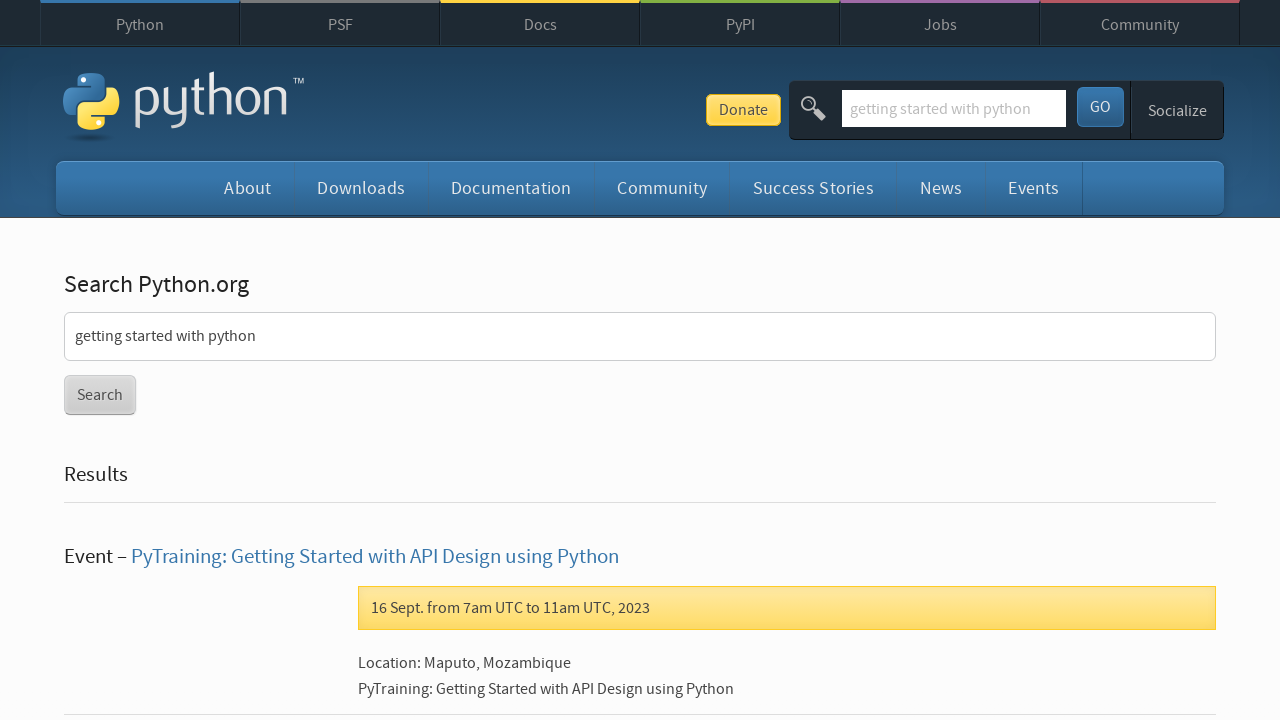

Waited for search results to load (networkidle)
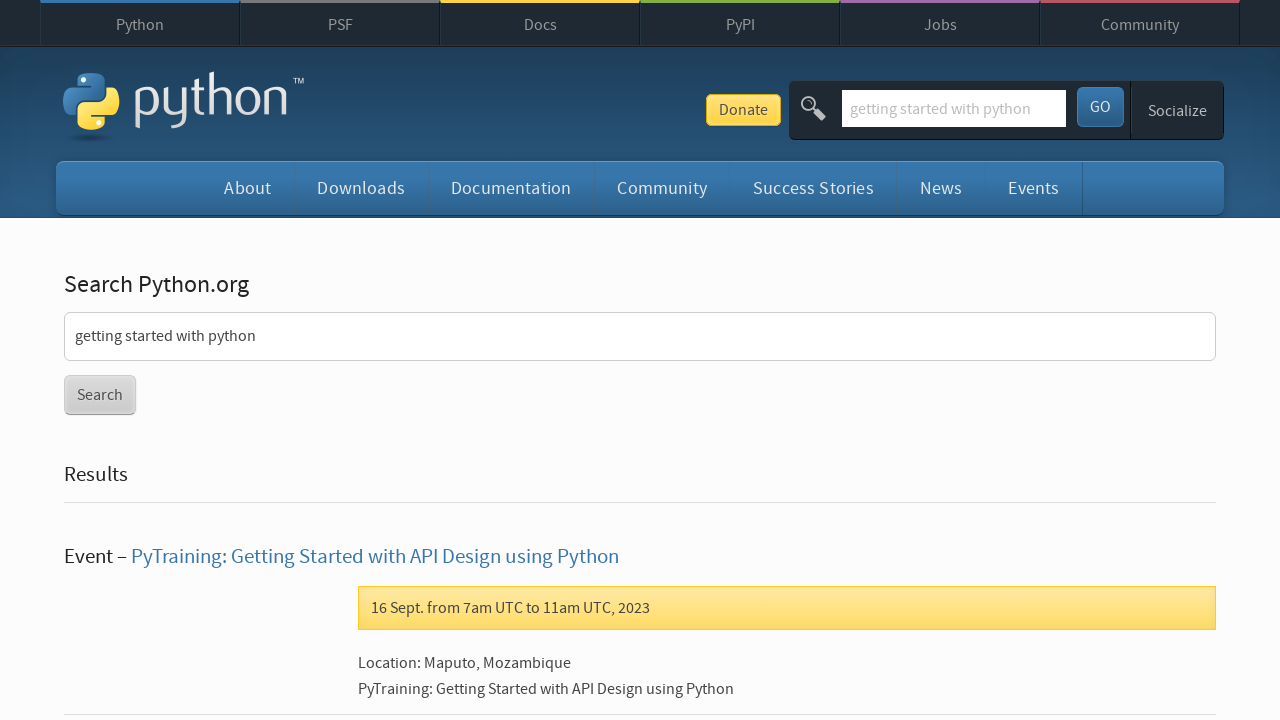

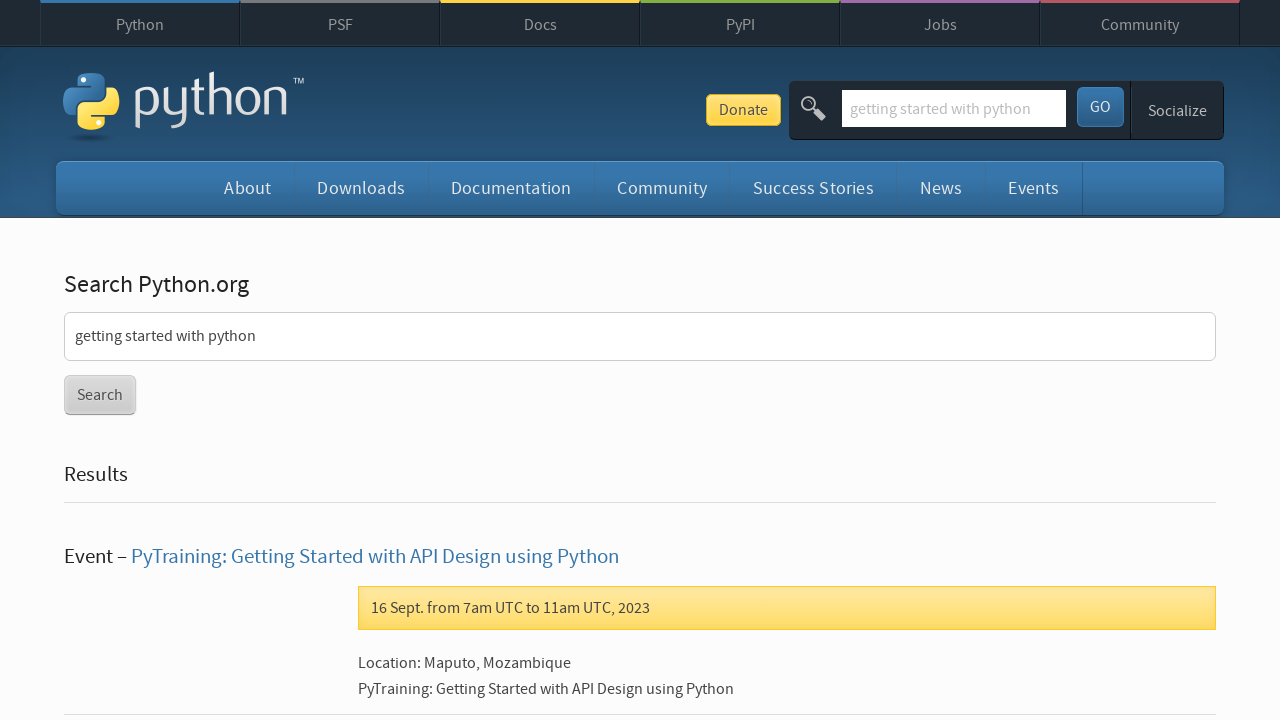